Tests page scrolling functionality by scrolling to different vertical positions on the page

Starting URL: https://www.selenium.dev/selenium/web/alerts.html

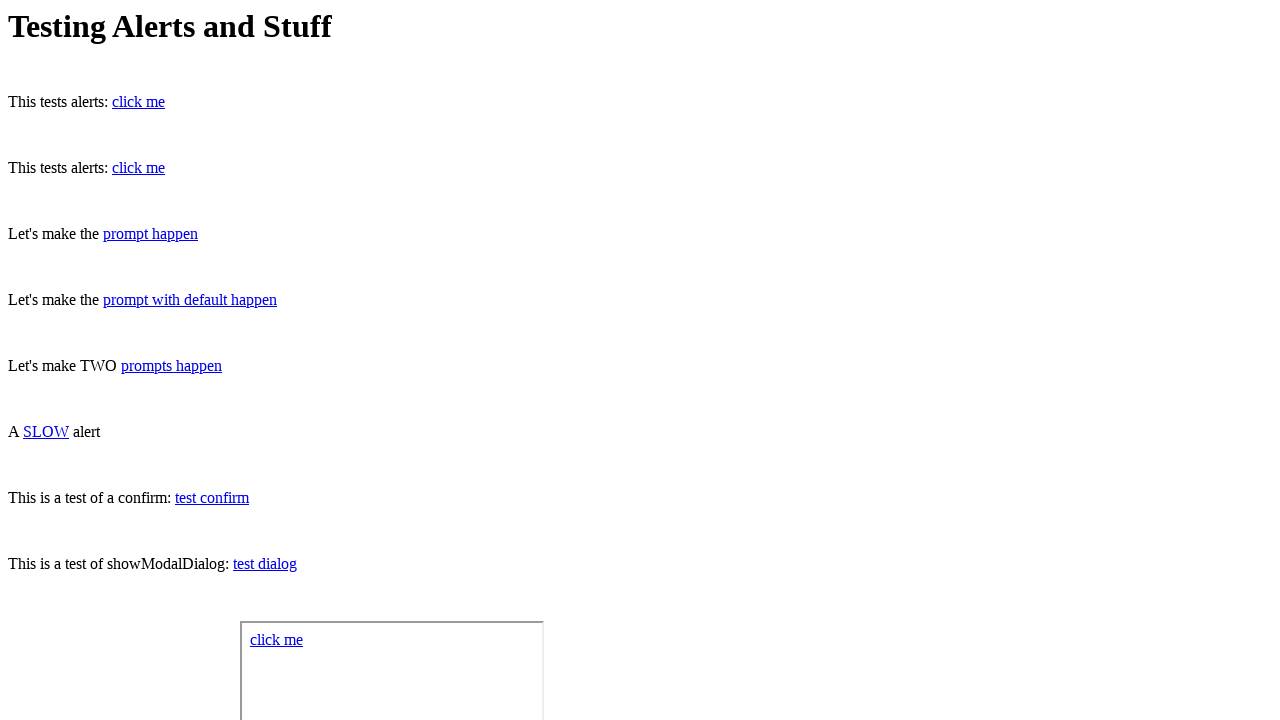

Scrolled page to 500px from top
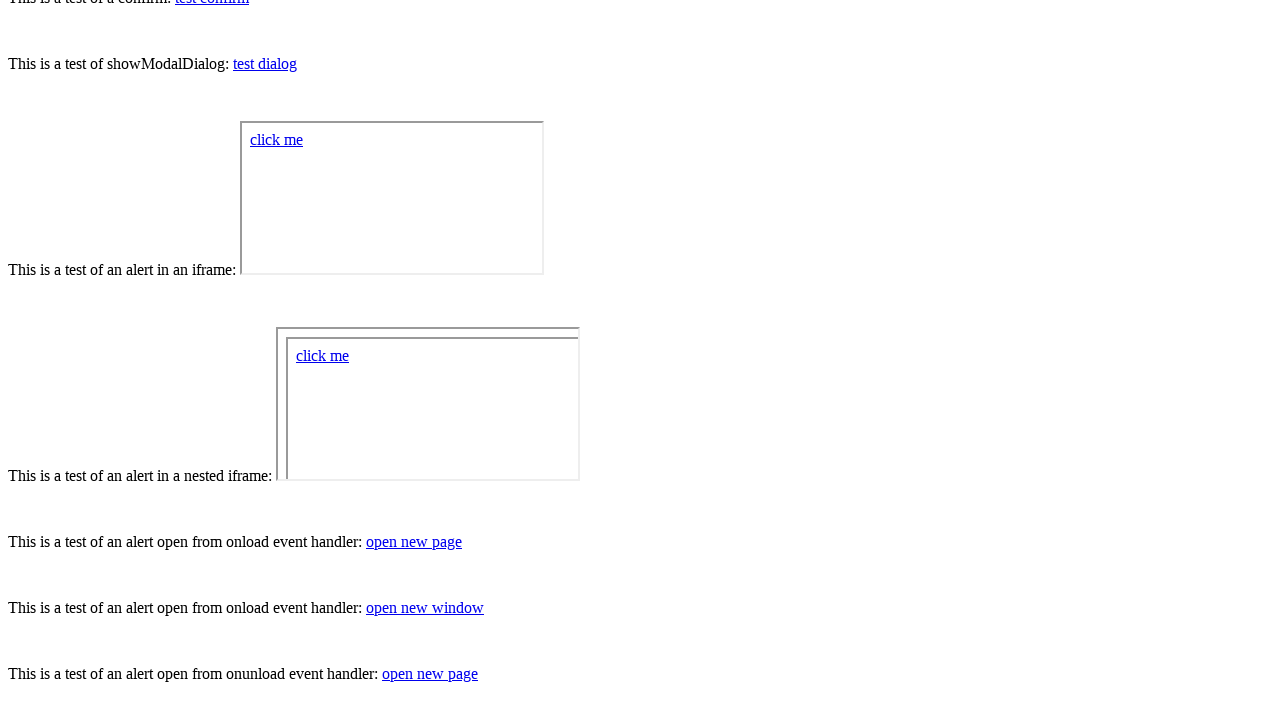

Scrolled page to 500px from top again (stays at same position)
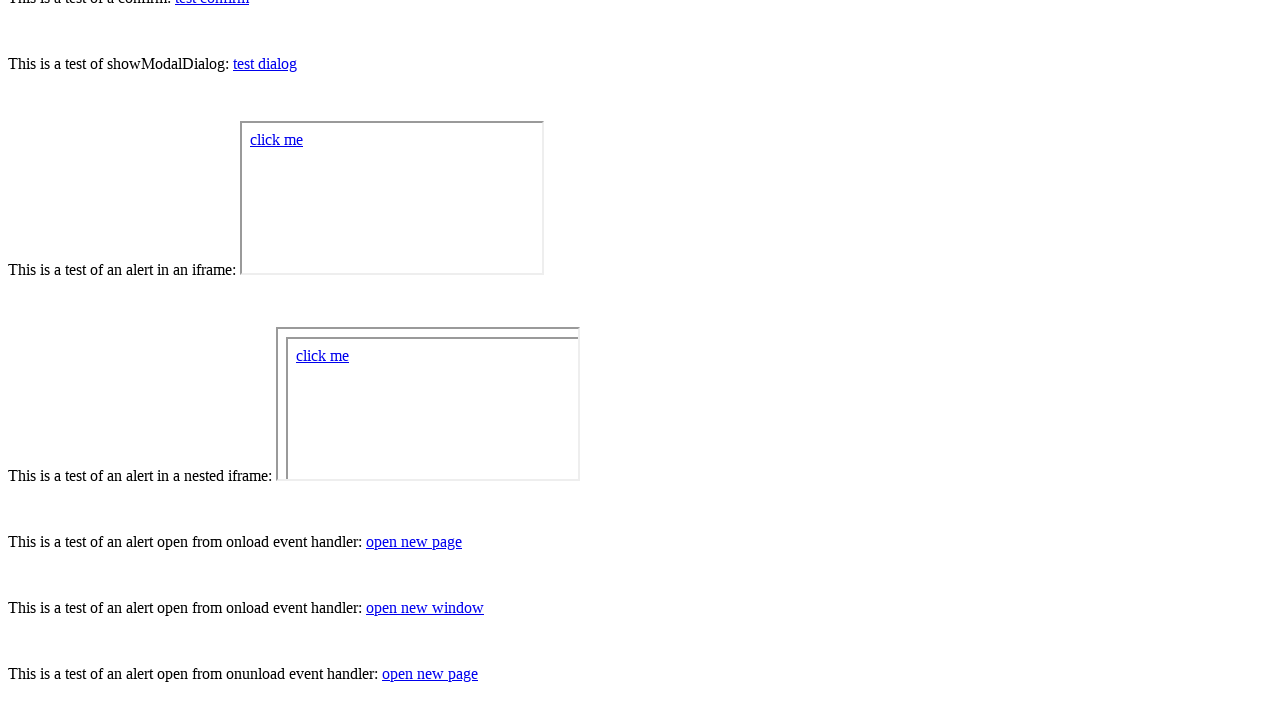

Scrolled page to 500px from top again
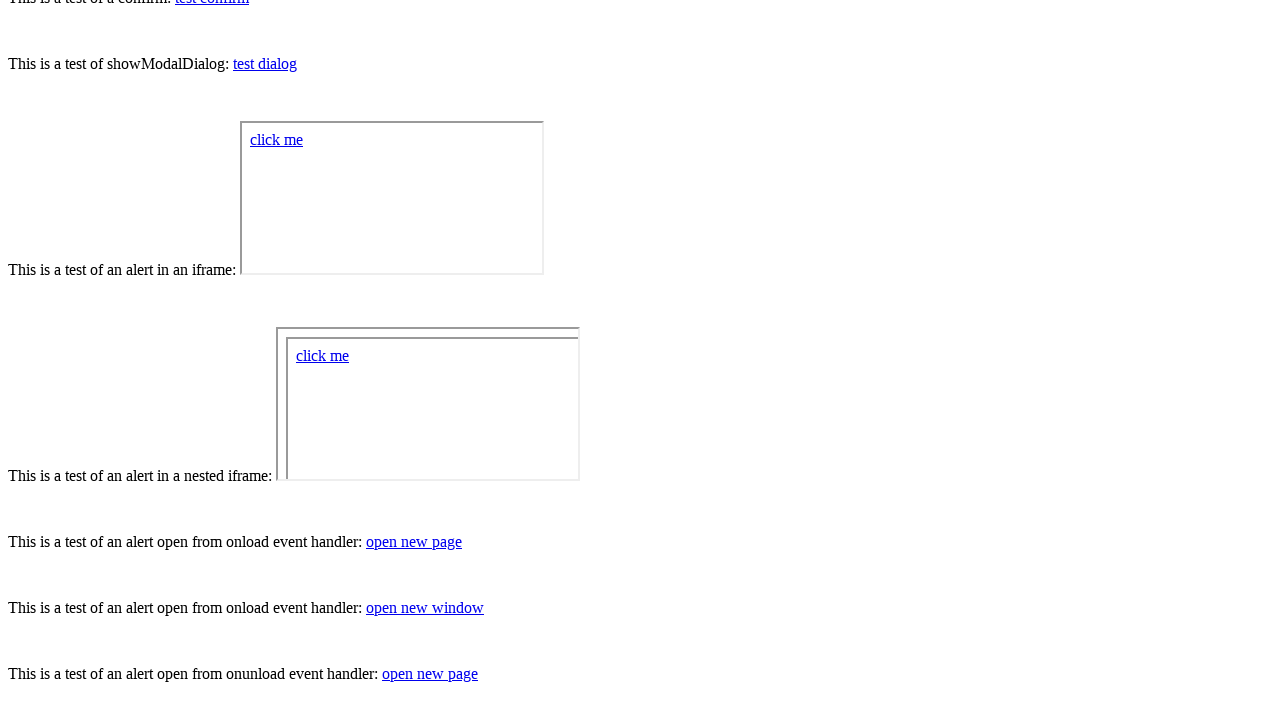

Scrolled page to 500px from top again
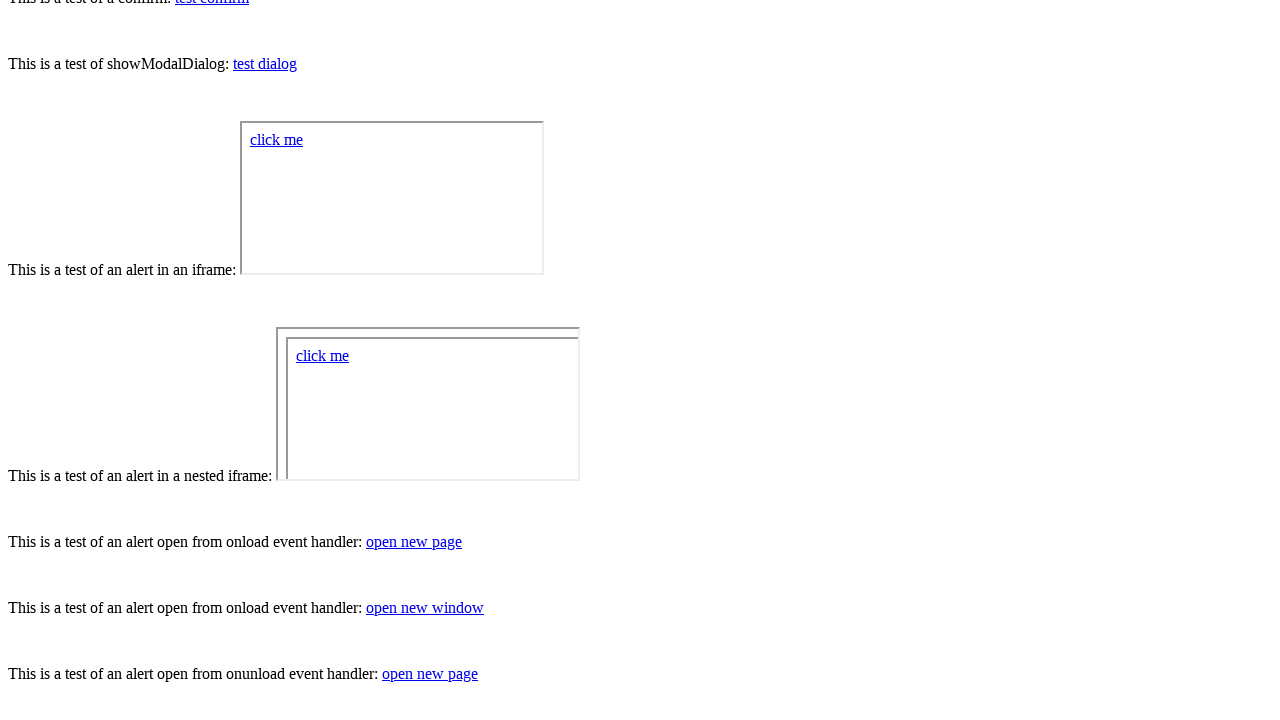

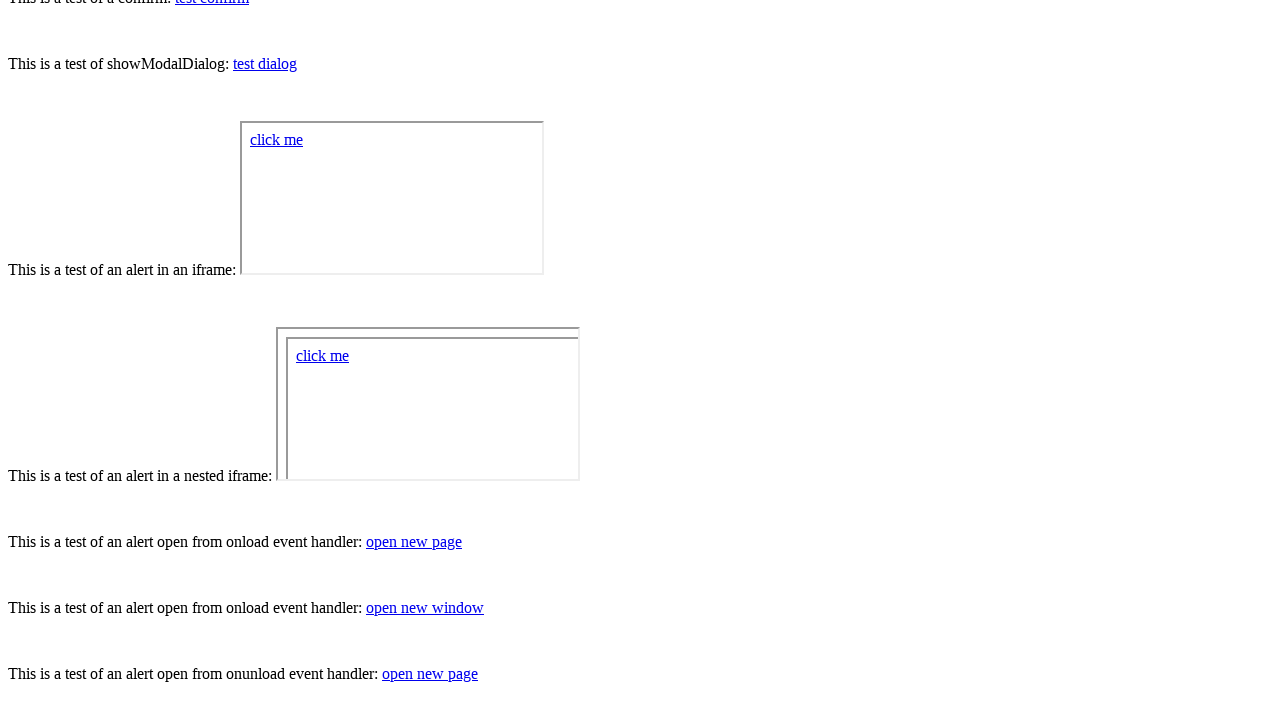